Tests radio button functionality by clicking on "Yes" and "Impressive" options and verifying the selected values are displayed correctly

Starting URL: https://demoqa.com/radio-button

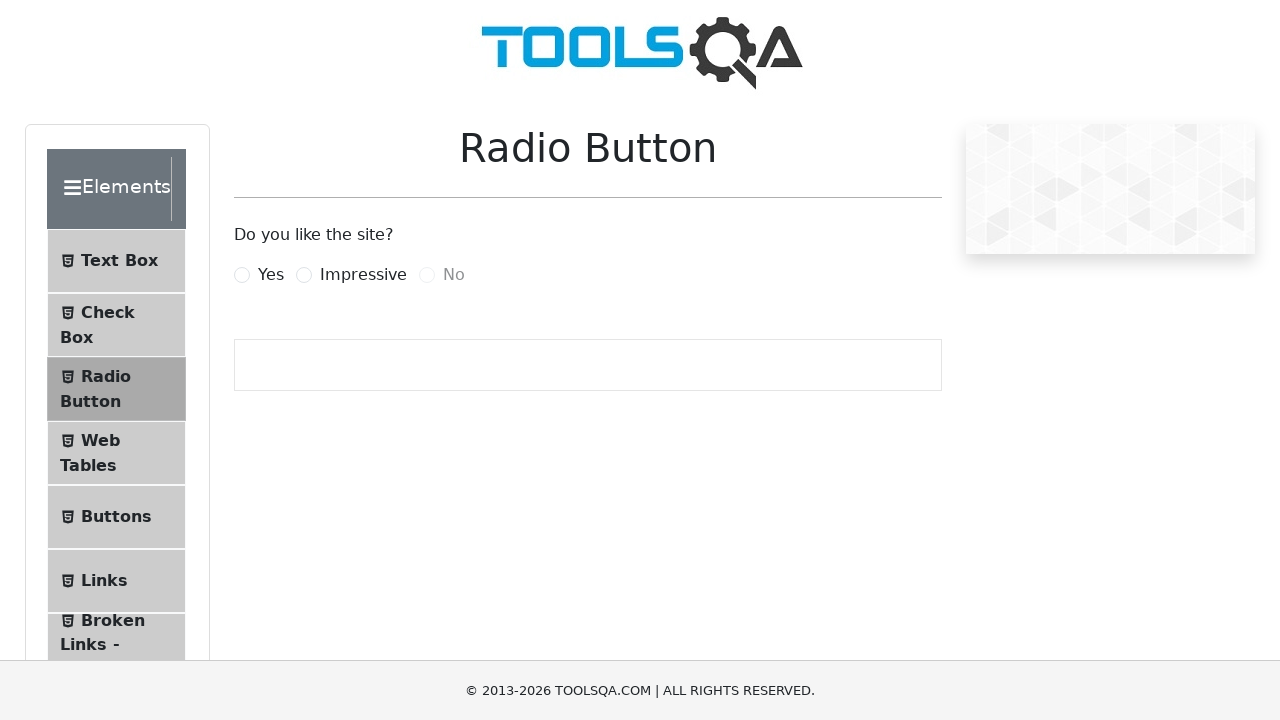

Clicked on 'Yes' radio button at (271, 275) on label[for='yesRadio']
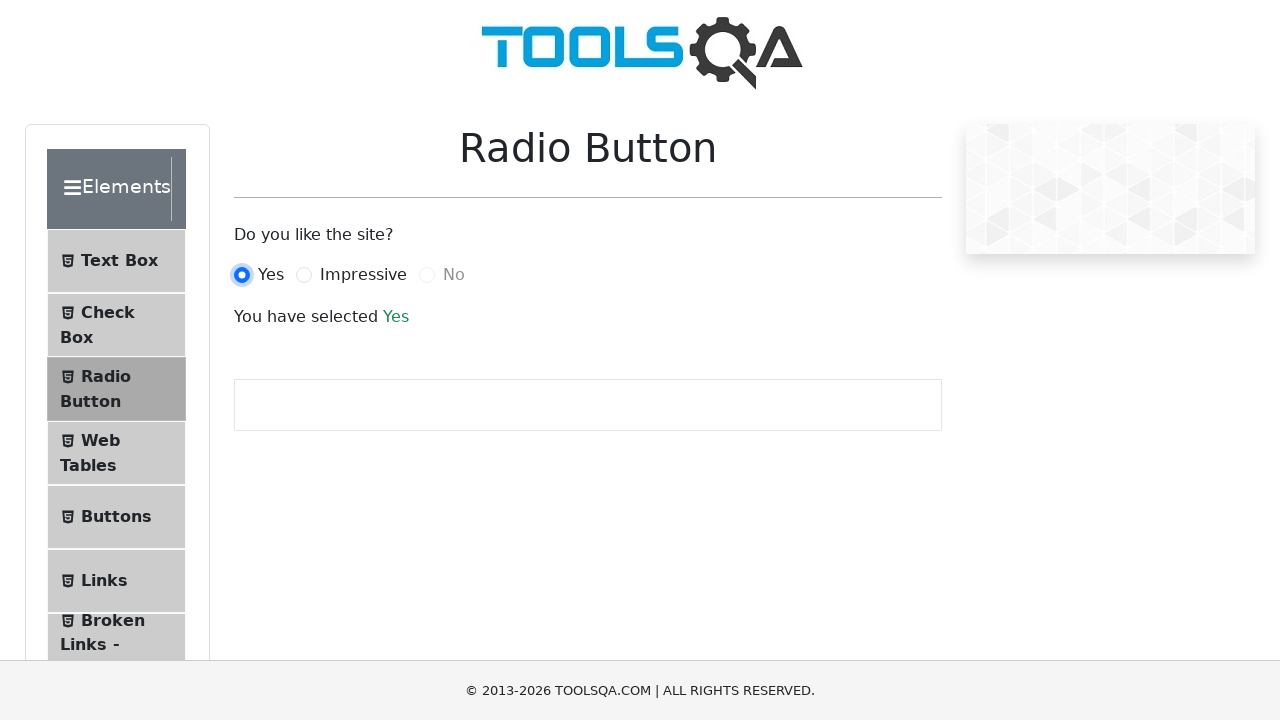

Verified 'Yes' is selected and displayed
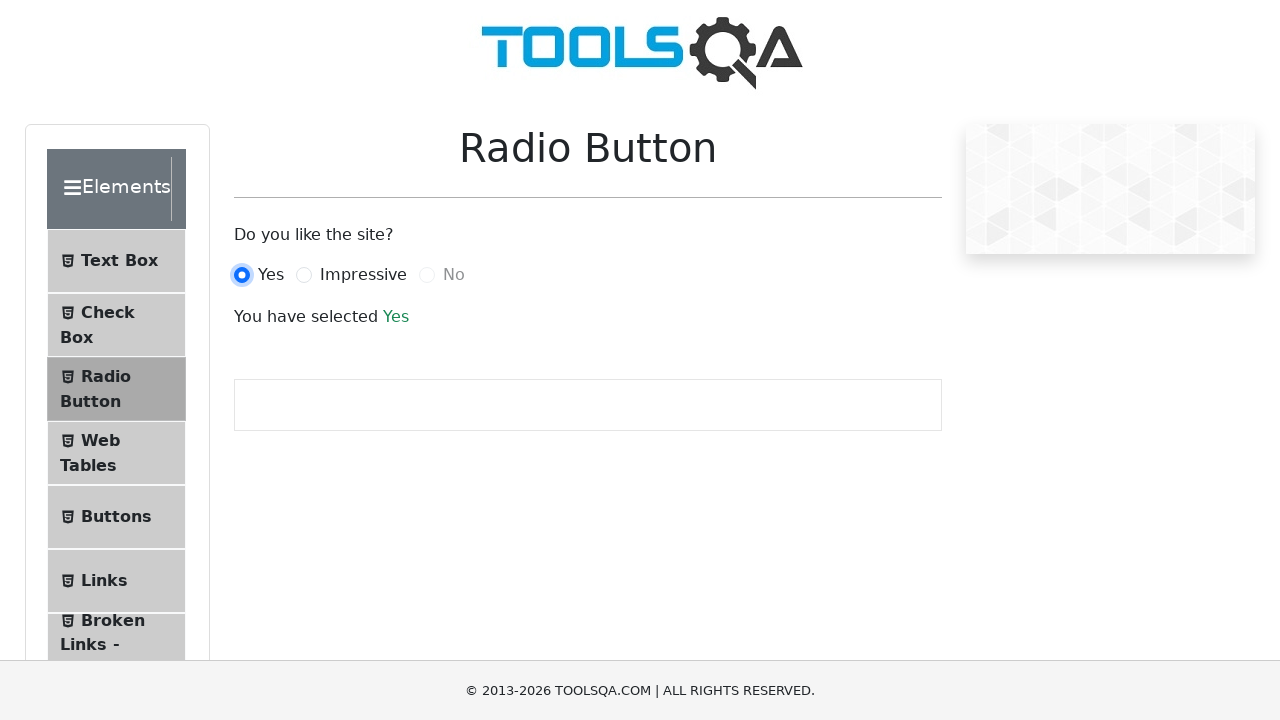

Clicked on 'Impressive' radio button at (363, 275) on label[for='impressiveRadio']
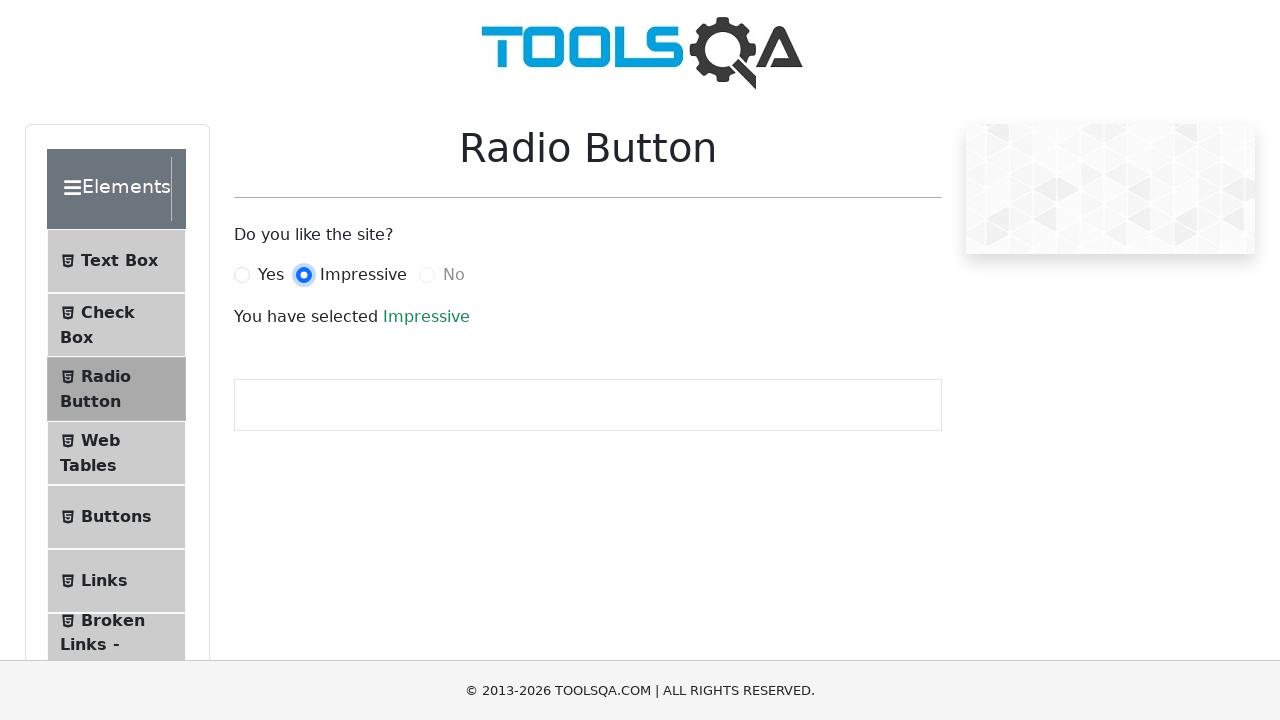

Verified 'Impressive' is selected and displayed
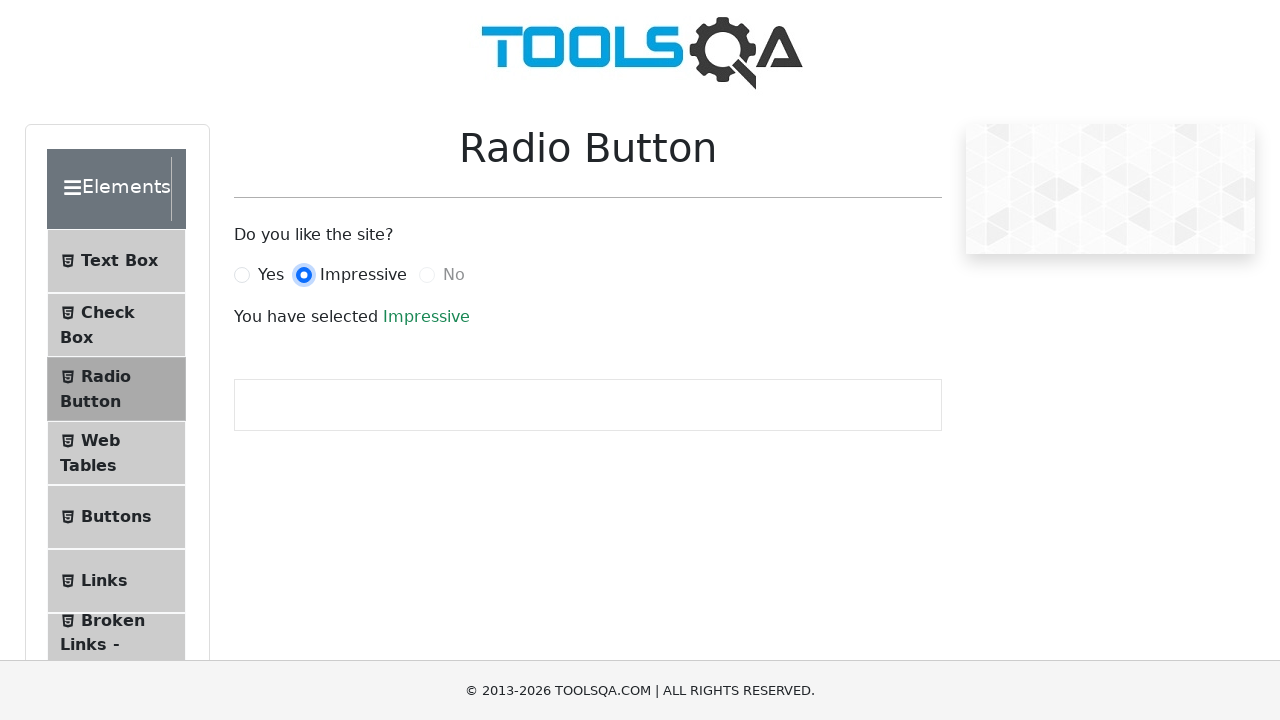

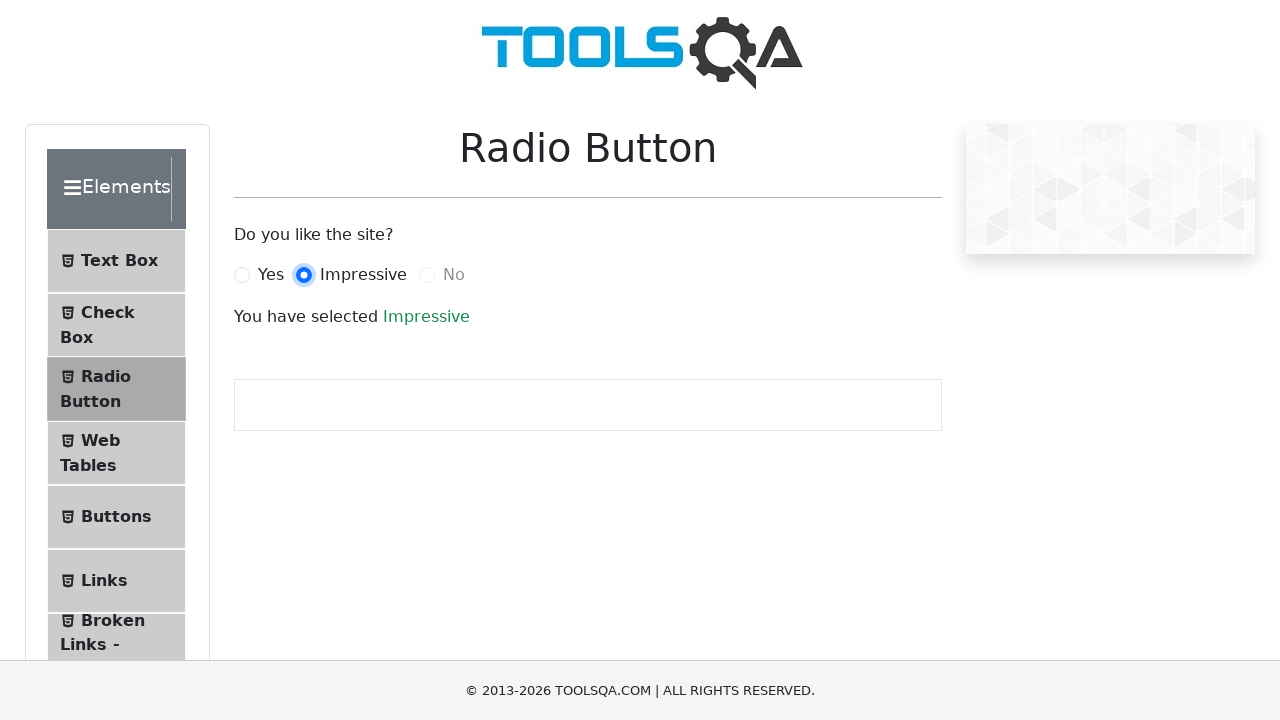